Tests a web form by filling in text input, password, dropdown selection, file upload, and date picker fields, then submits the form and verifies the success message.

Starting URL: https://www.selenium.dev/selenium/web/web-form.html

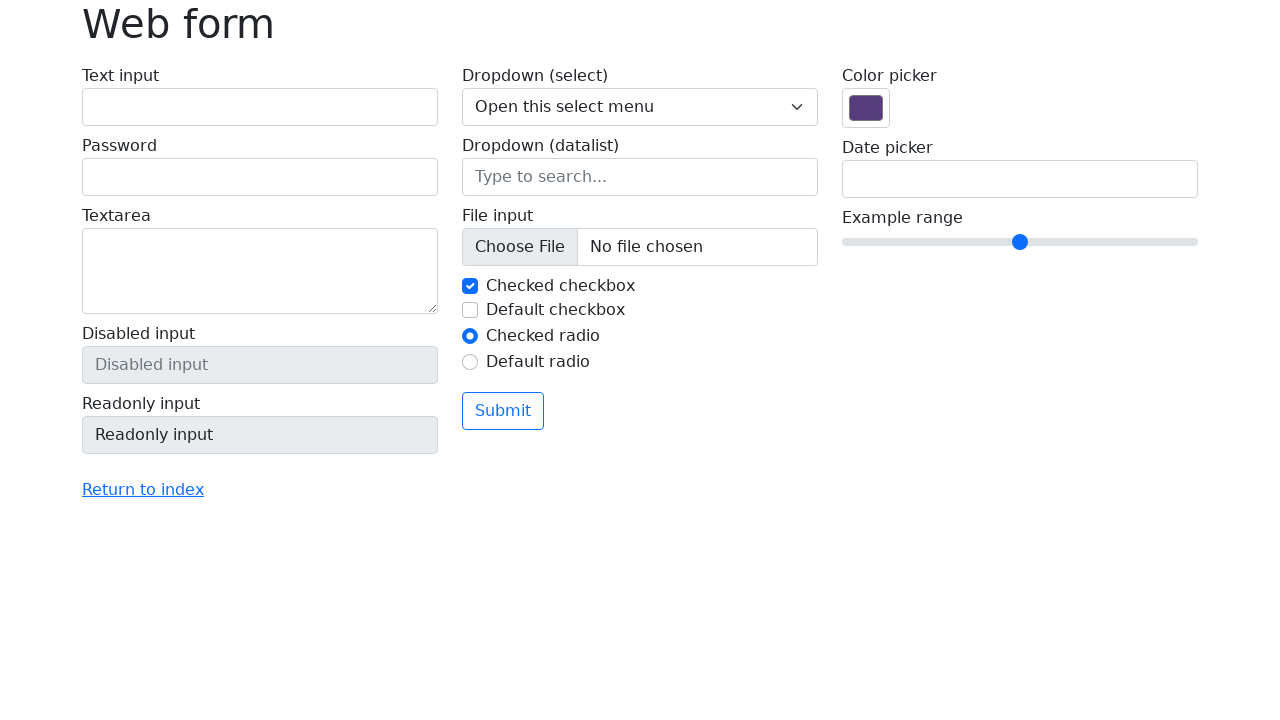

Verified page title is 'Web form'
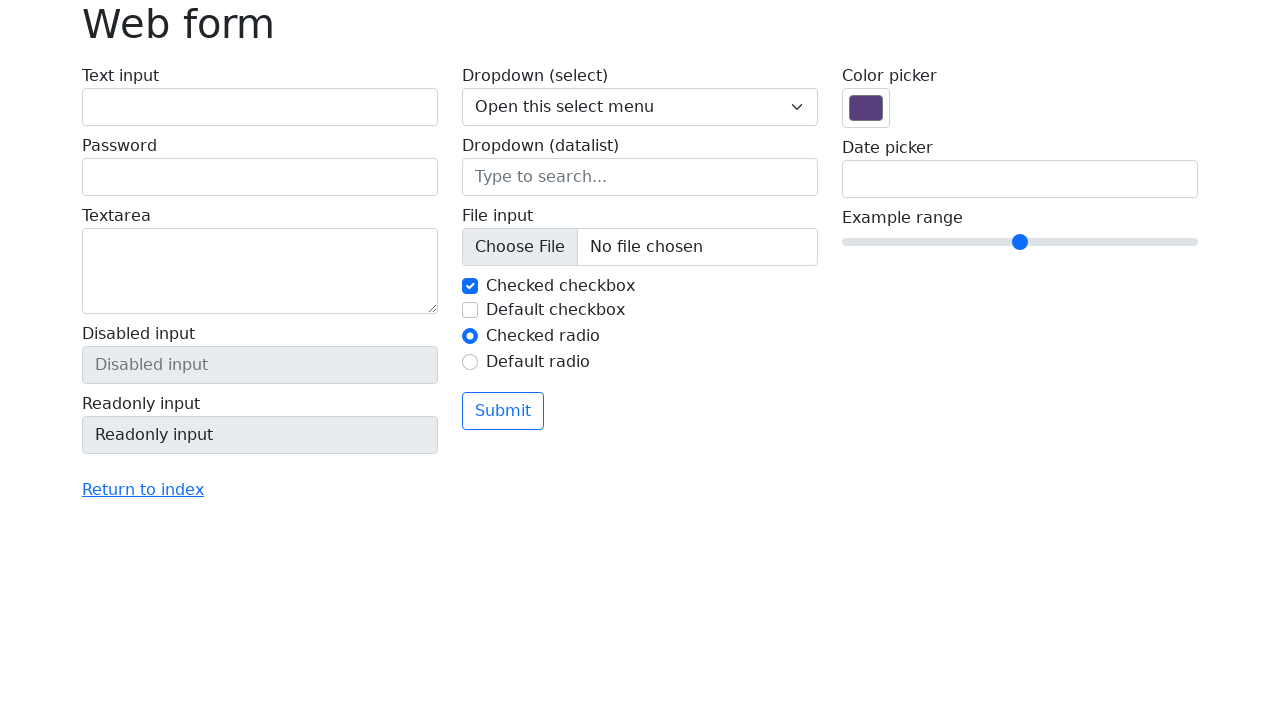

Filled text input field with 'Selenium' on #my-text-id
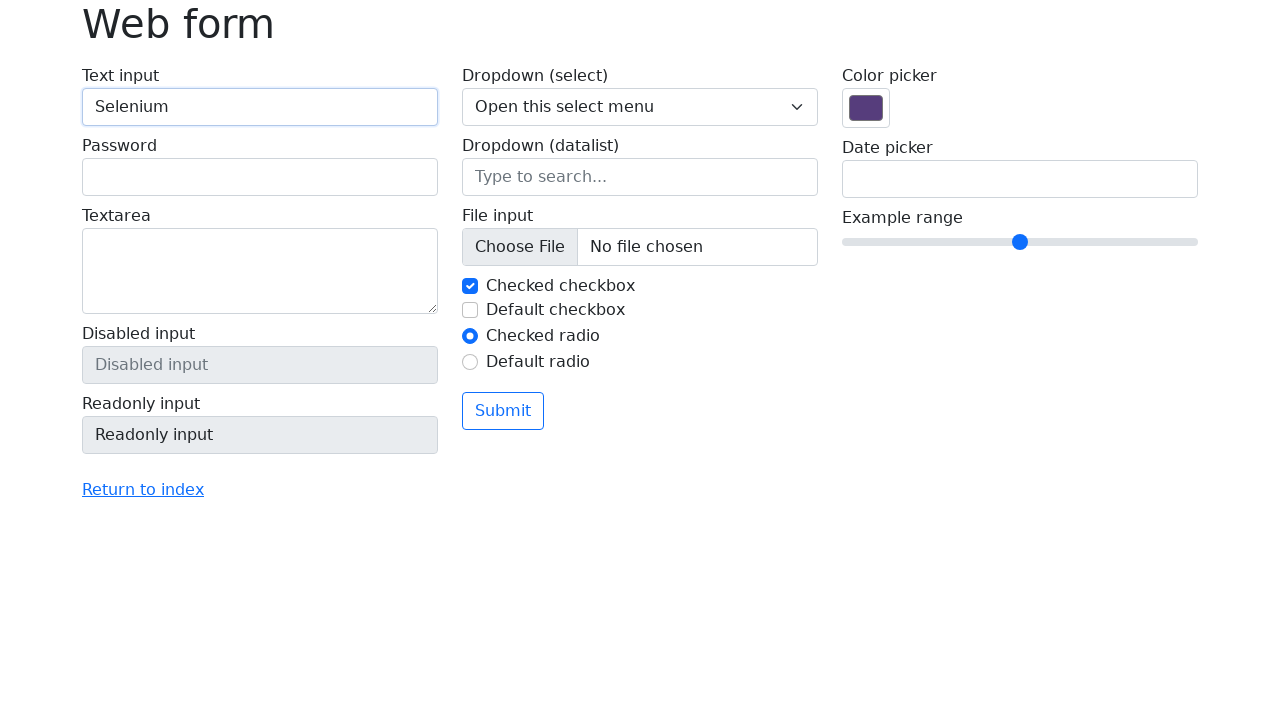

Filled password input field with 'Selenium' on input[name='my-password']
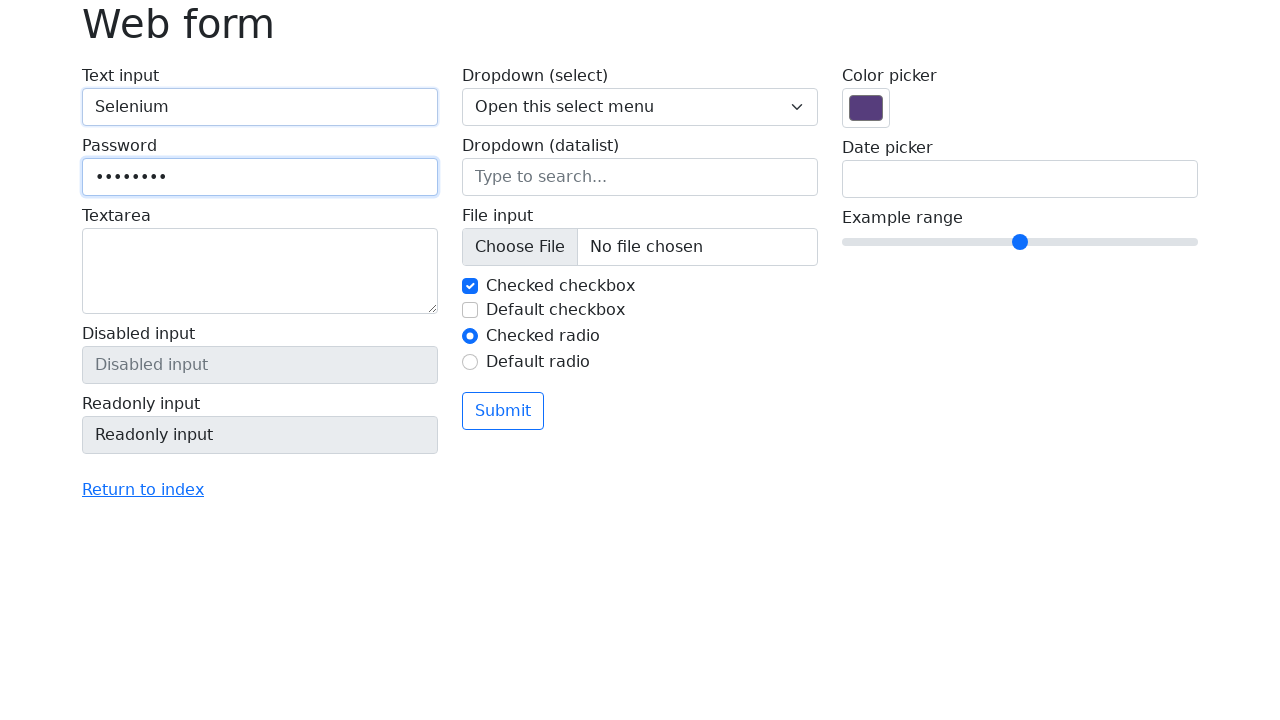

Selected 'Two' from dropdown menu on select[name='my-select']
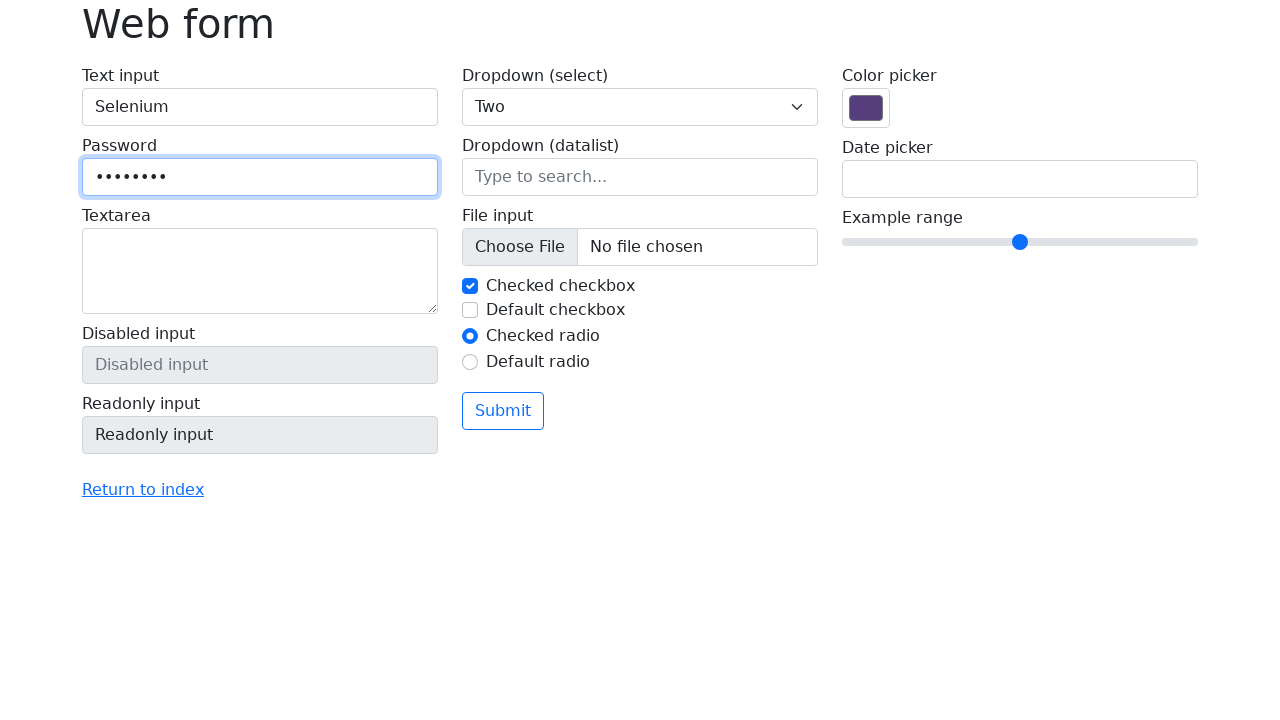

Set file input to empty
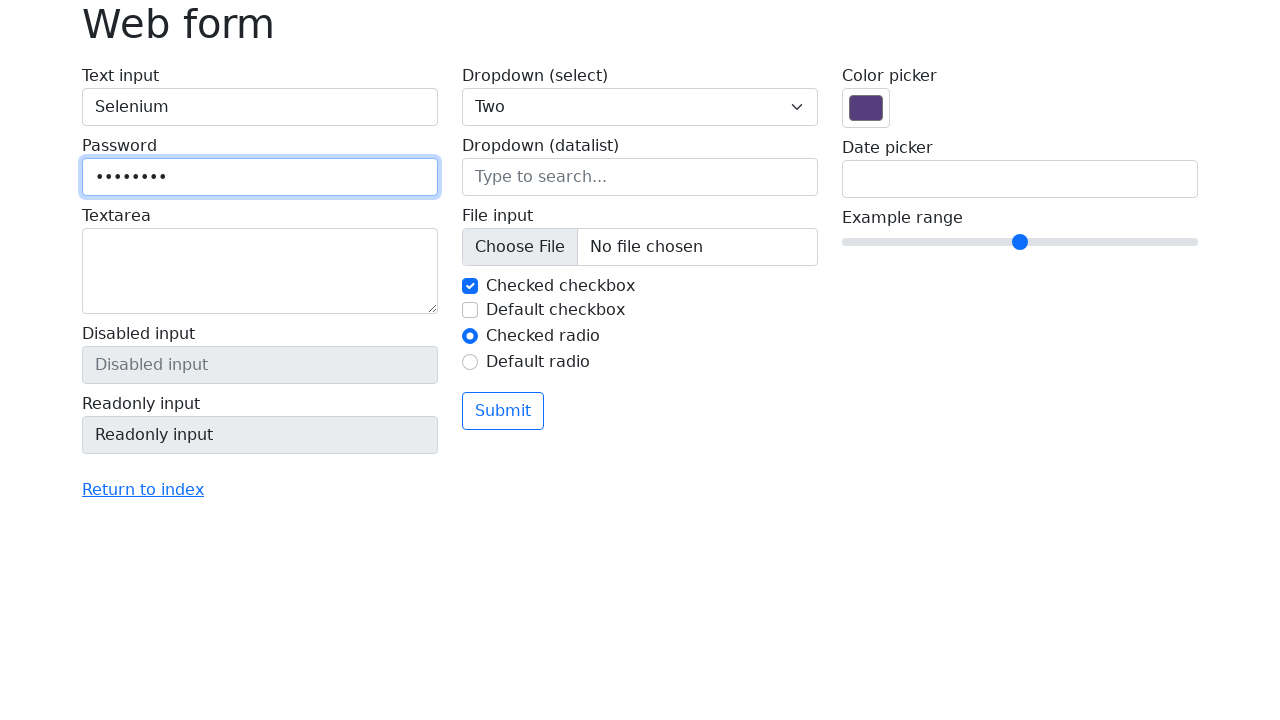

Filled date input field with '04/21/2023' on input[name='my-date']
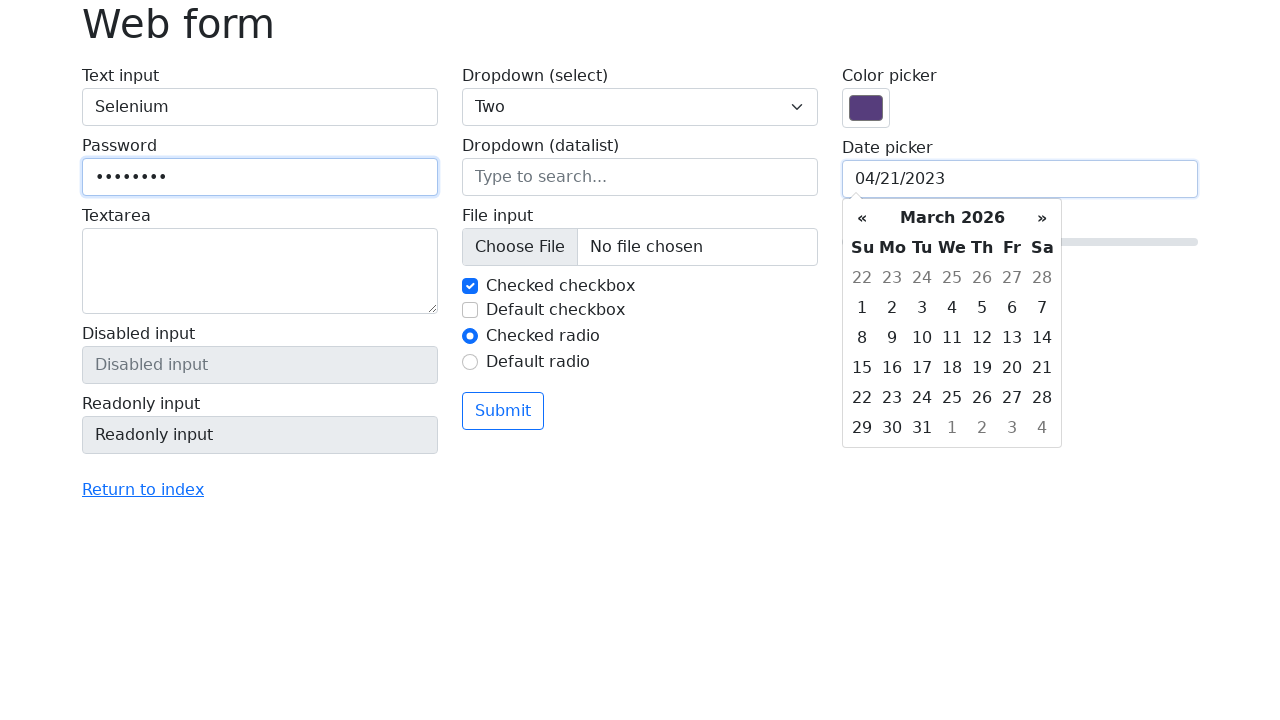

Clicked submit button at (503, 411) on button[type='submit']
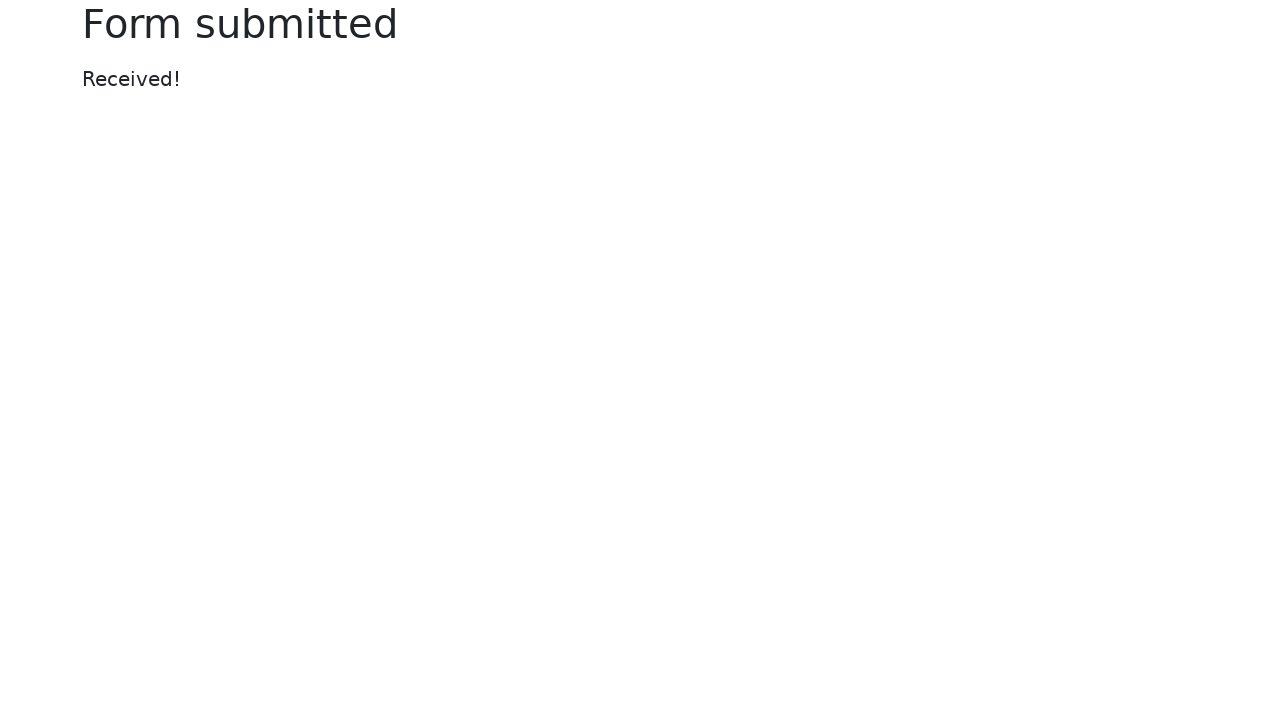

Waited for target page to load with title 'Web form - target page'
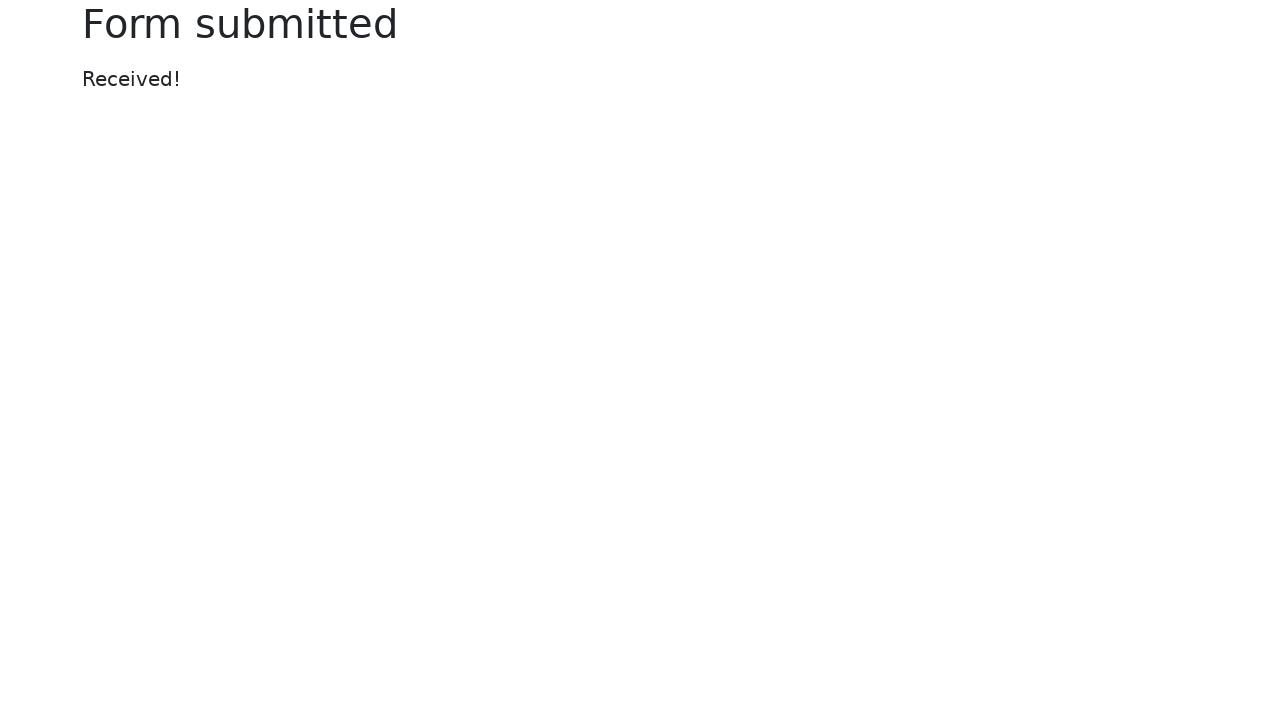

Retrieved success message from page
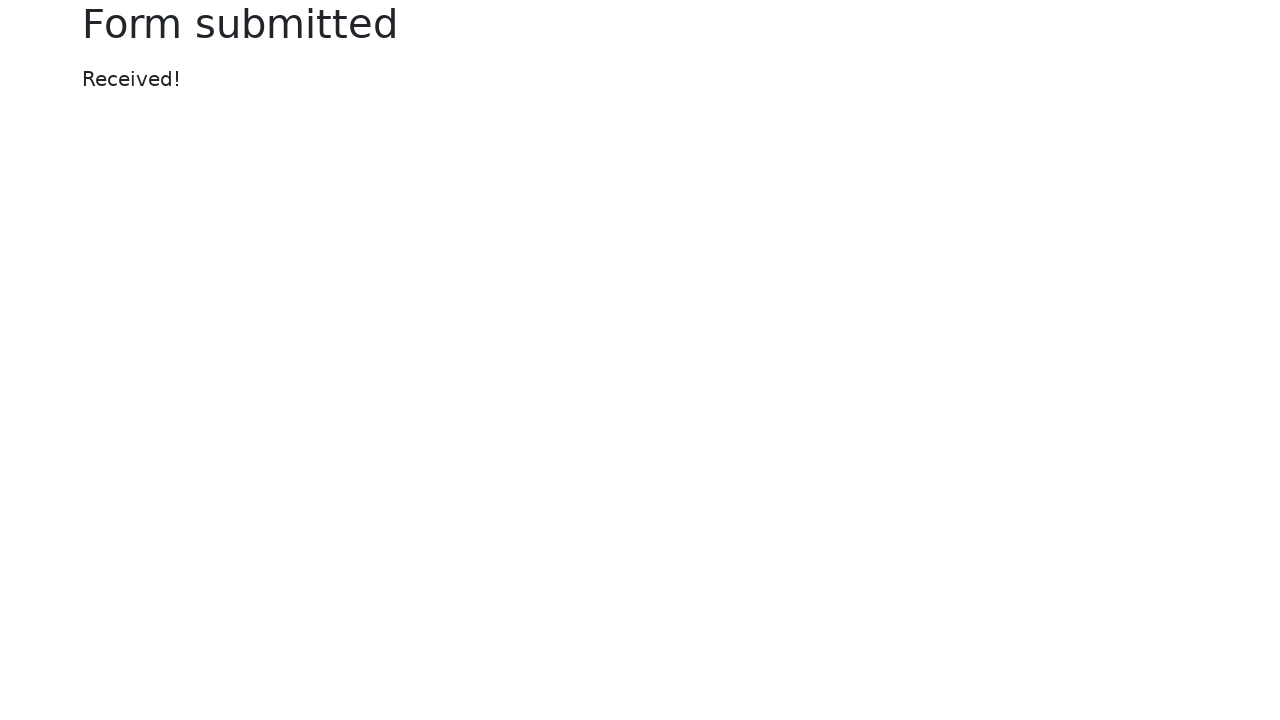

Verified success message is 'Received!'
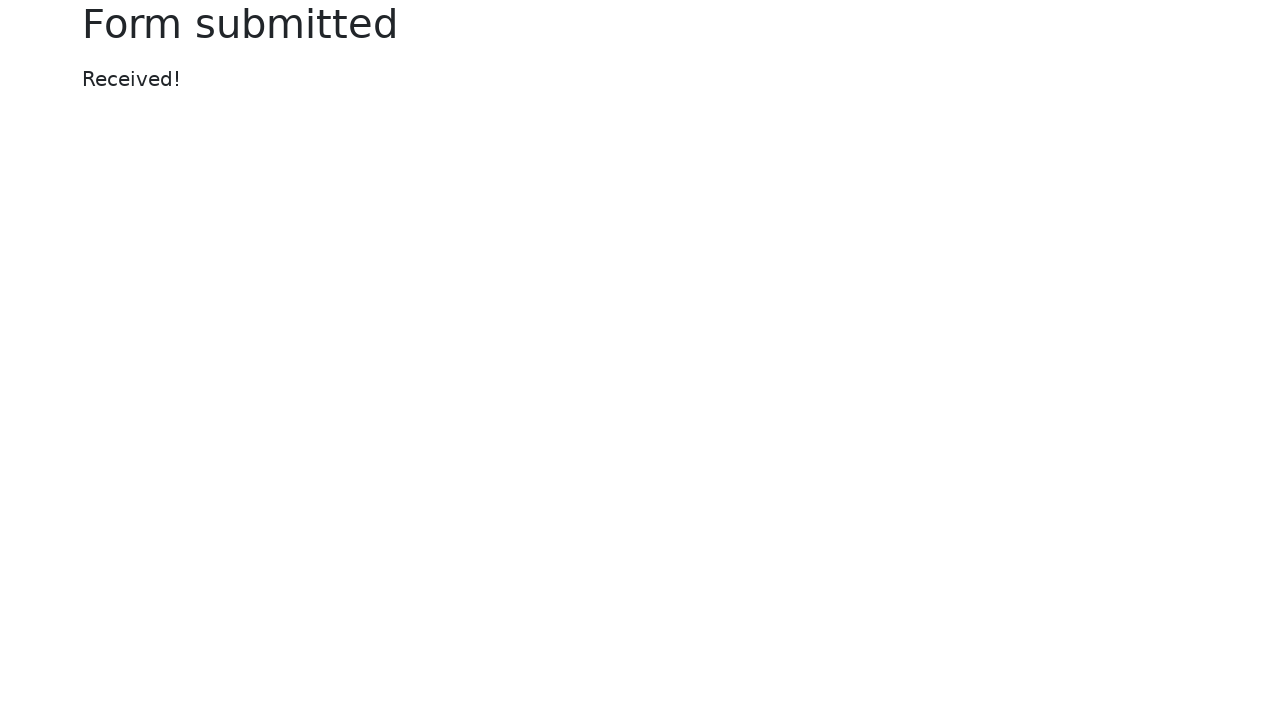

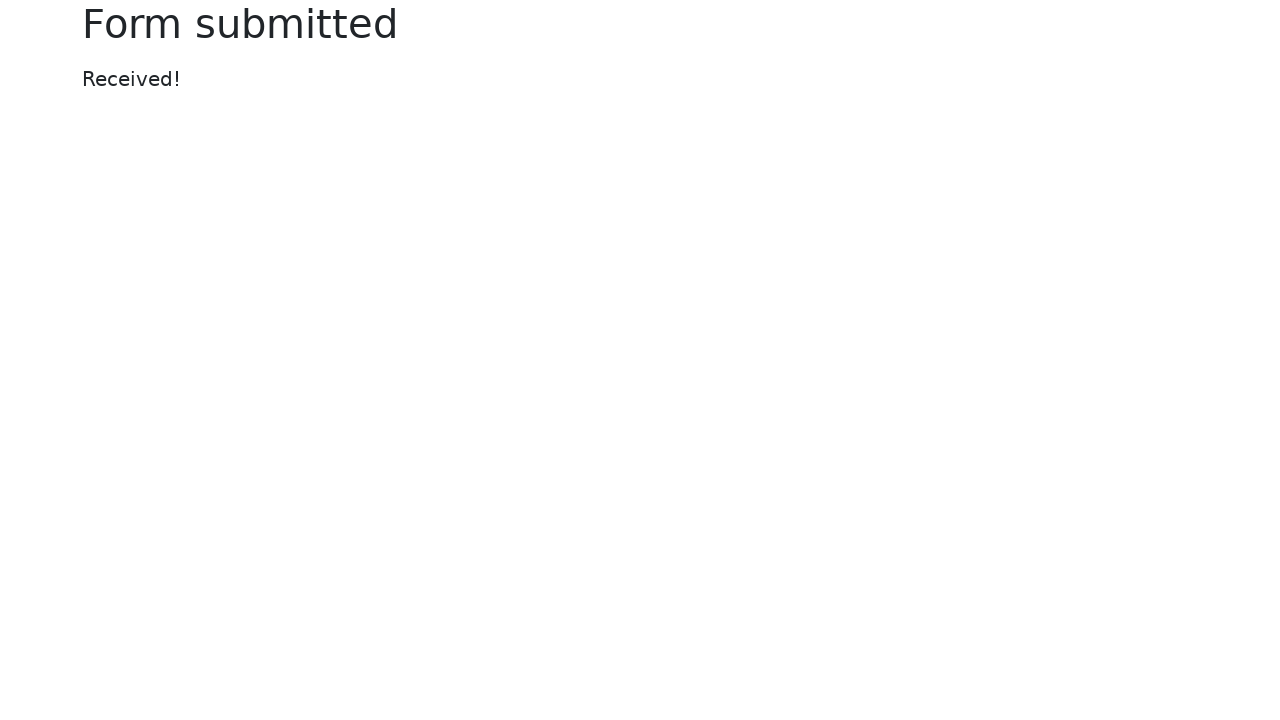